Tests dynamic content functionality by clicking a generate button and waiting for a specific word ("release") to appear in the dynamically loaded content area.

Starting URL: https://www.training-support.net/webelements/dynamic-content

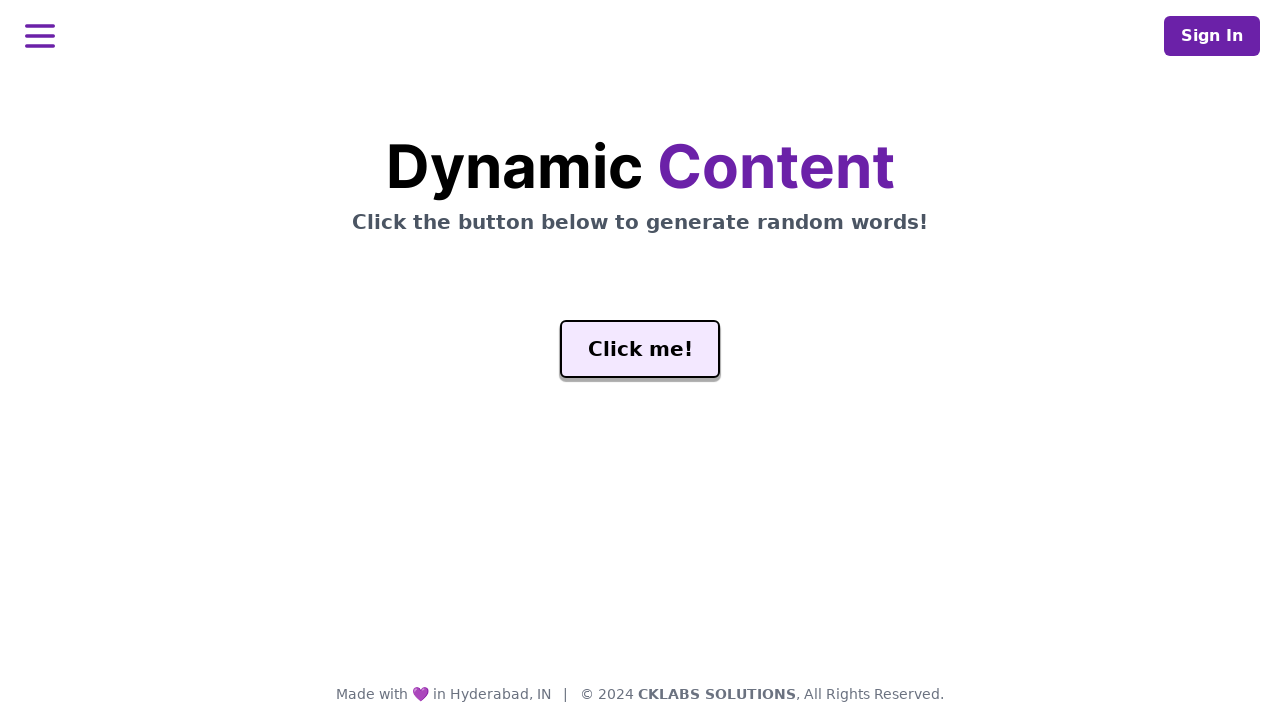

Navigated to dynamic content test page
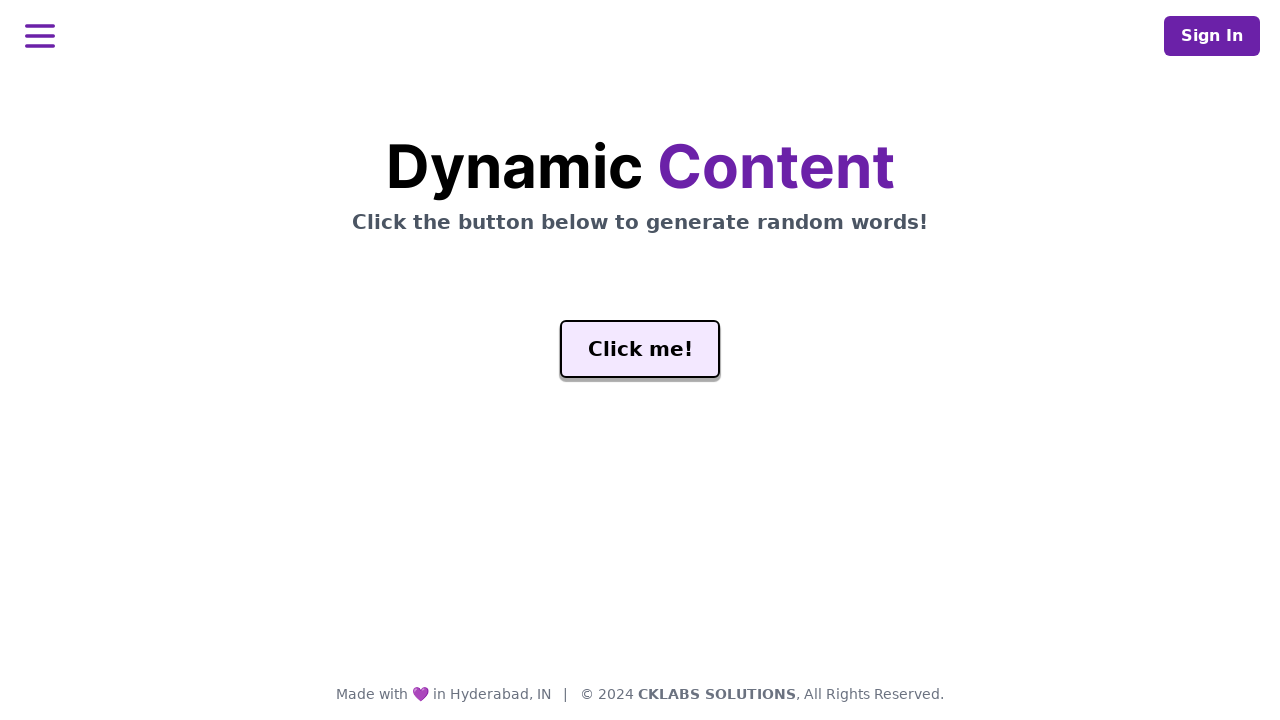

Clicked the generate button to load dynamic content at (640, 349) on #genButton
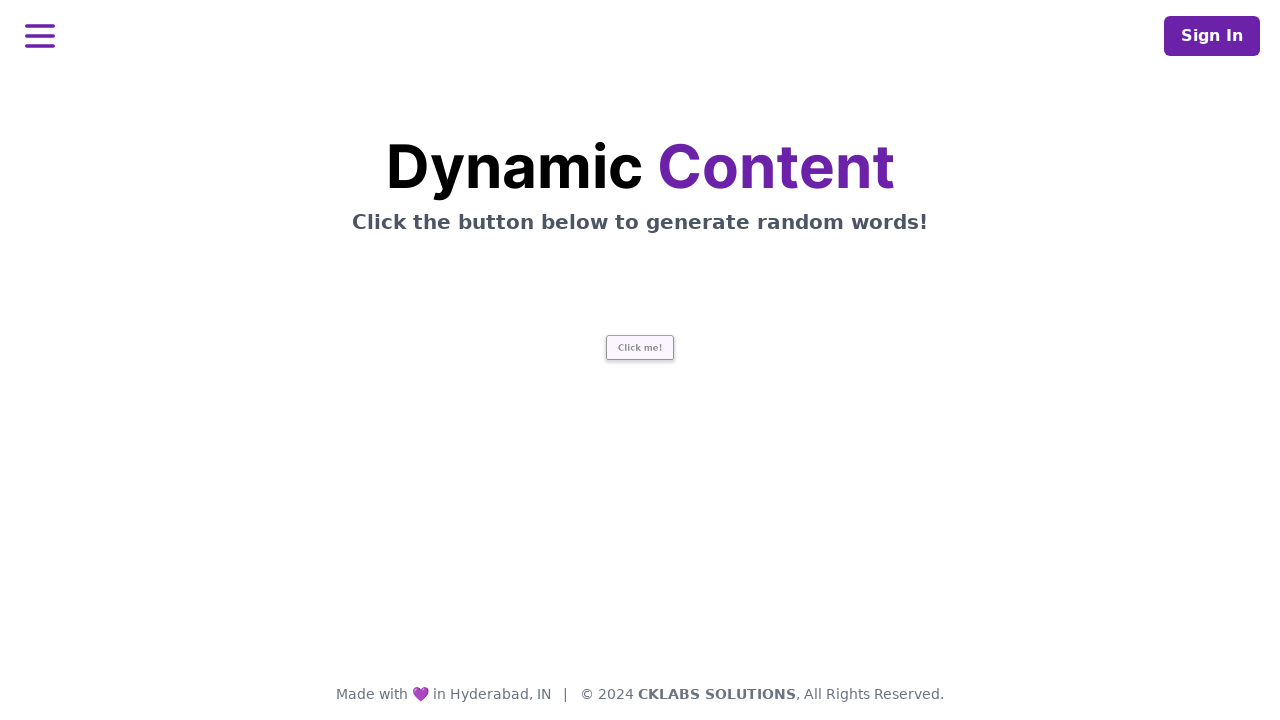

Word 'release' appeared in the dynamic content area
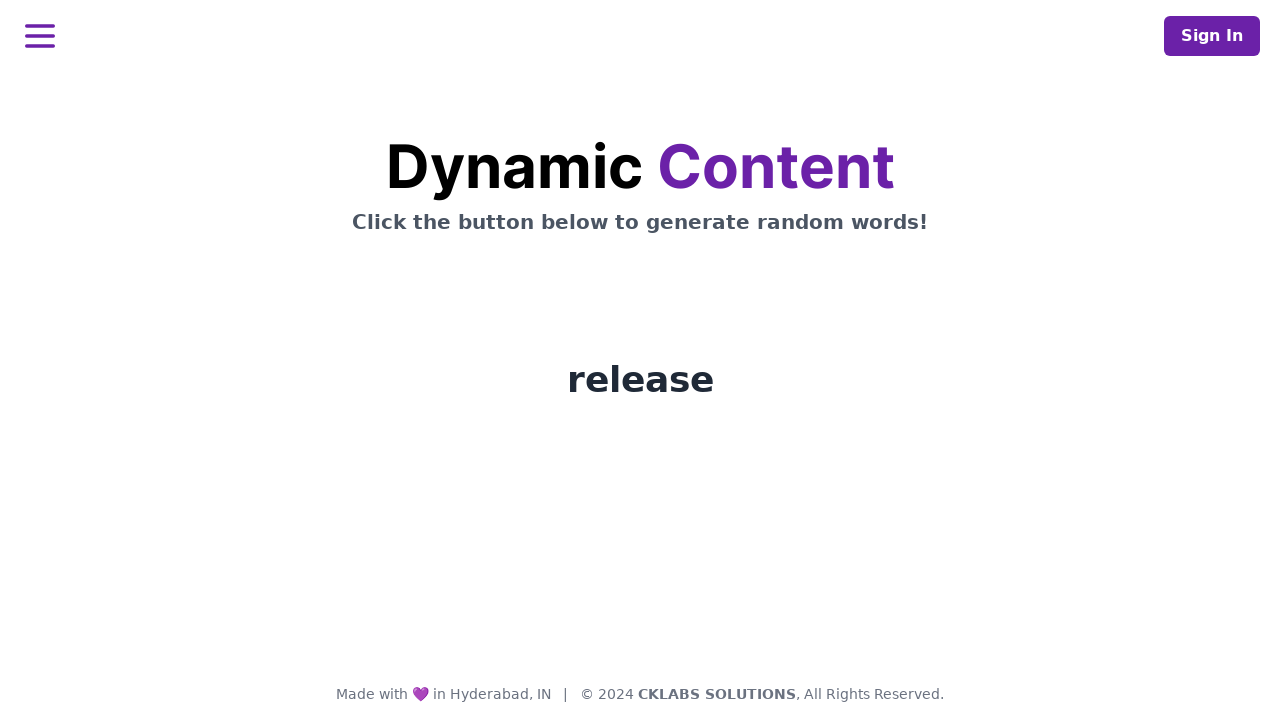

Word element is visible and confirmed
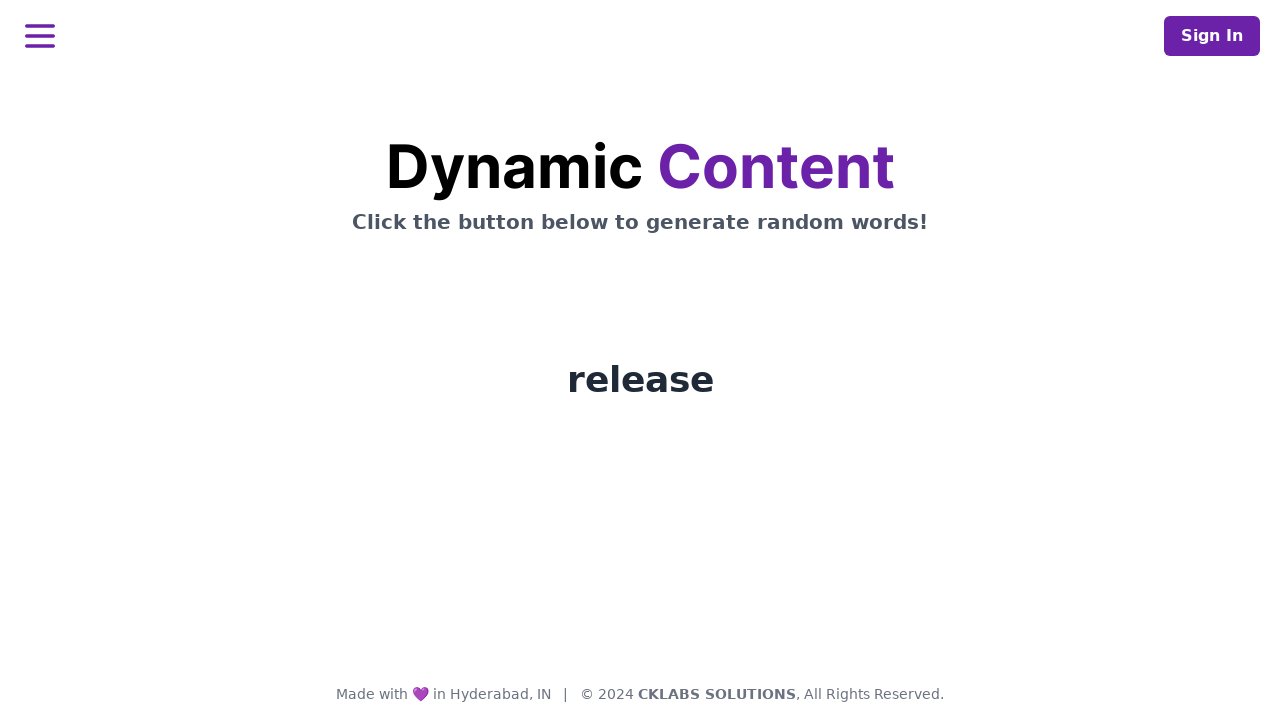

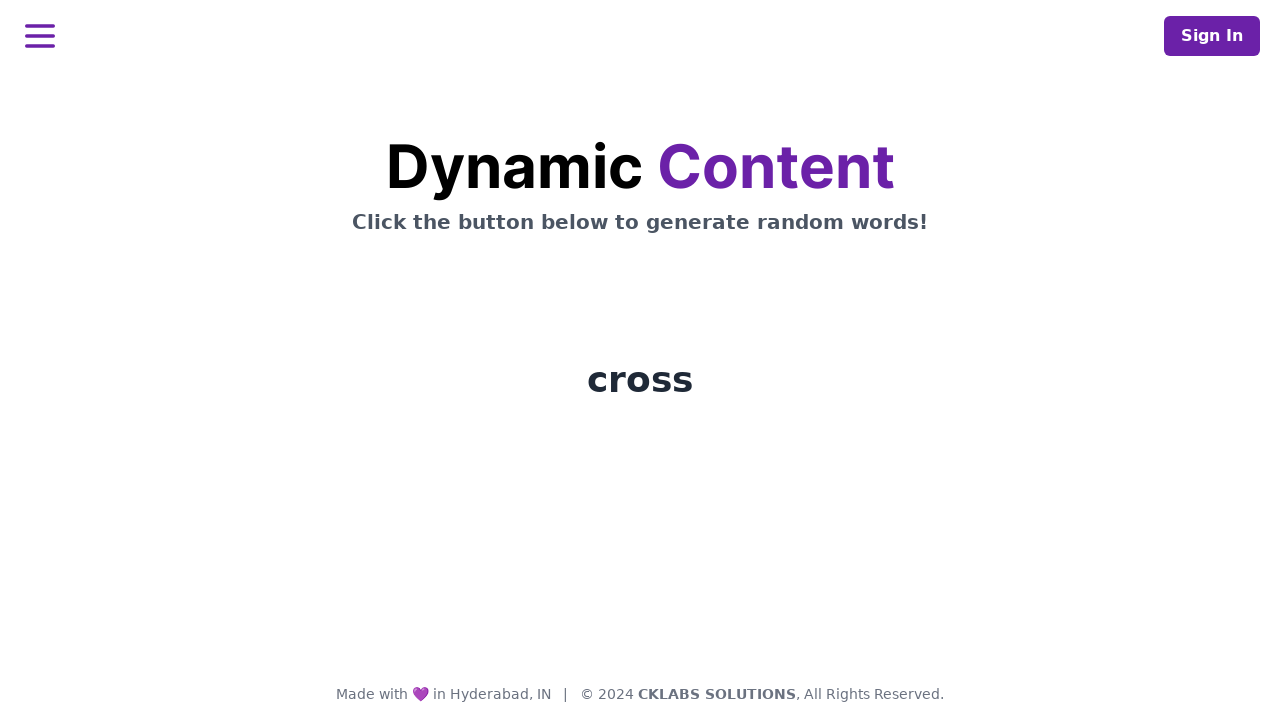